Tests dynamic loading by navigating to Example 1 and clicking the Start button to trigger content loading

Starting URL: https://the-internet.herokuapp.com/

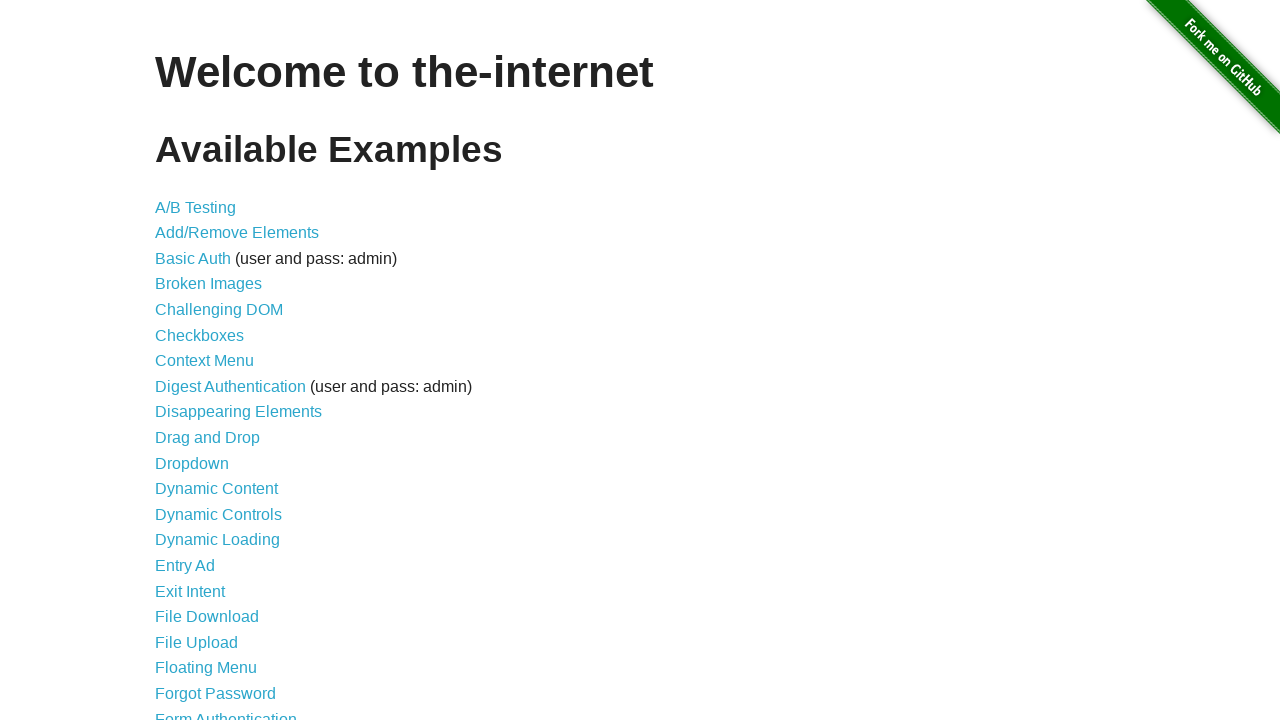

Clicked Dynamic Loading link at (218, 540) on internal:role=link[name="Dynamic Loading"s]
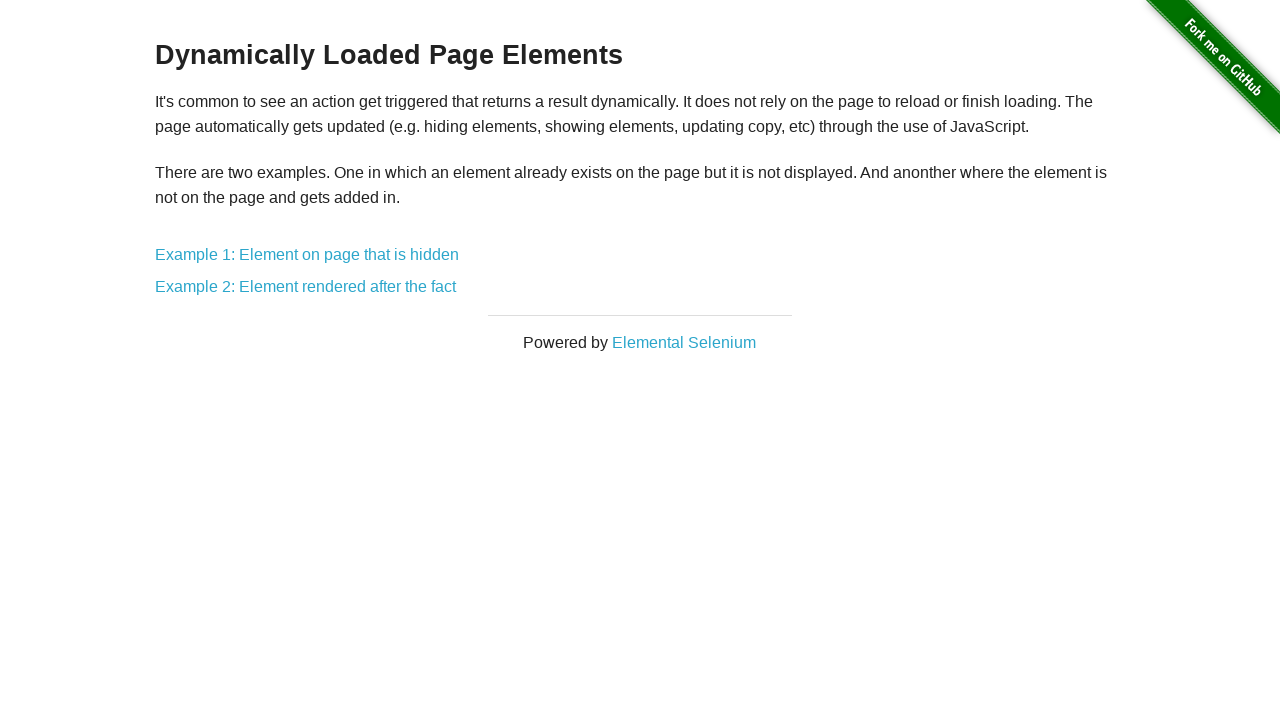

Clicked Example 1 link at (307, 255) on internal:role=link[name="Example 1"i]
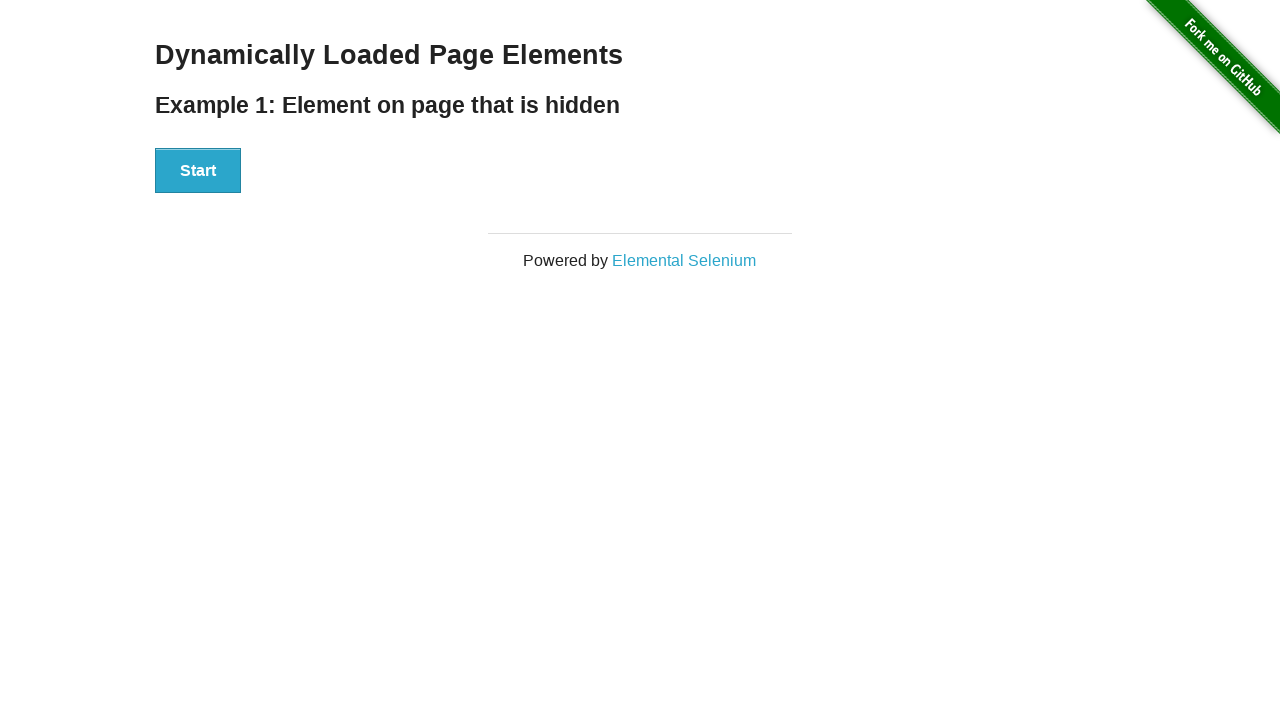

Clicked Start button to trigger dynamic content loading at (198, 171) on internal:role=button[name="Start"i]
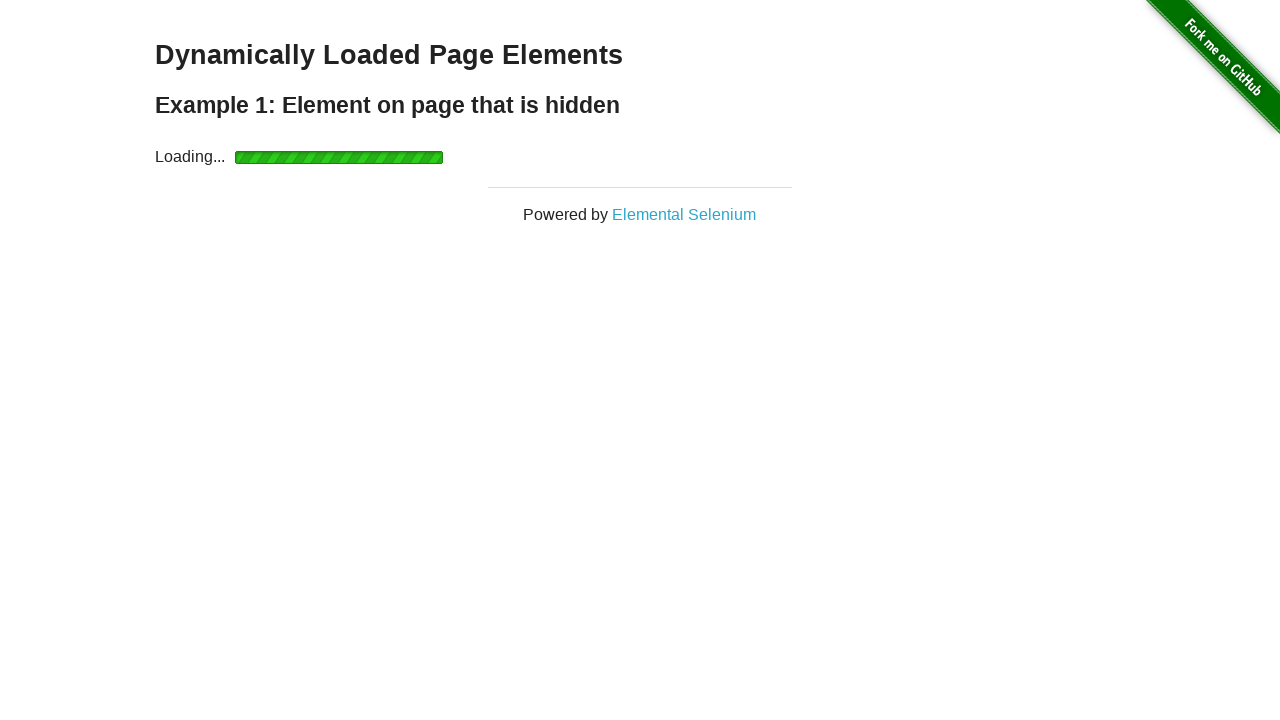

Dynamically loaded content appeared (finish h4 element became visible)
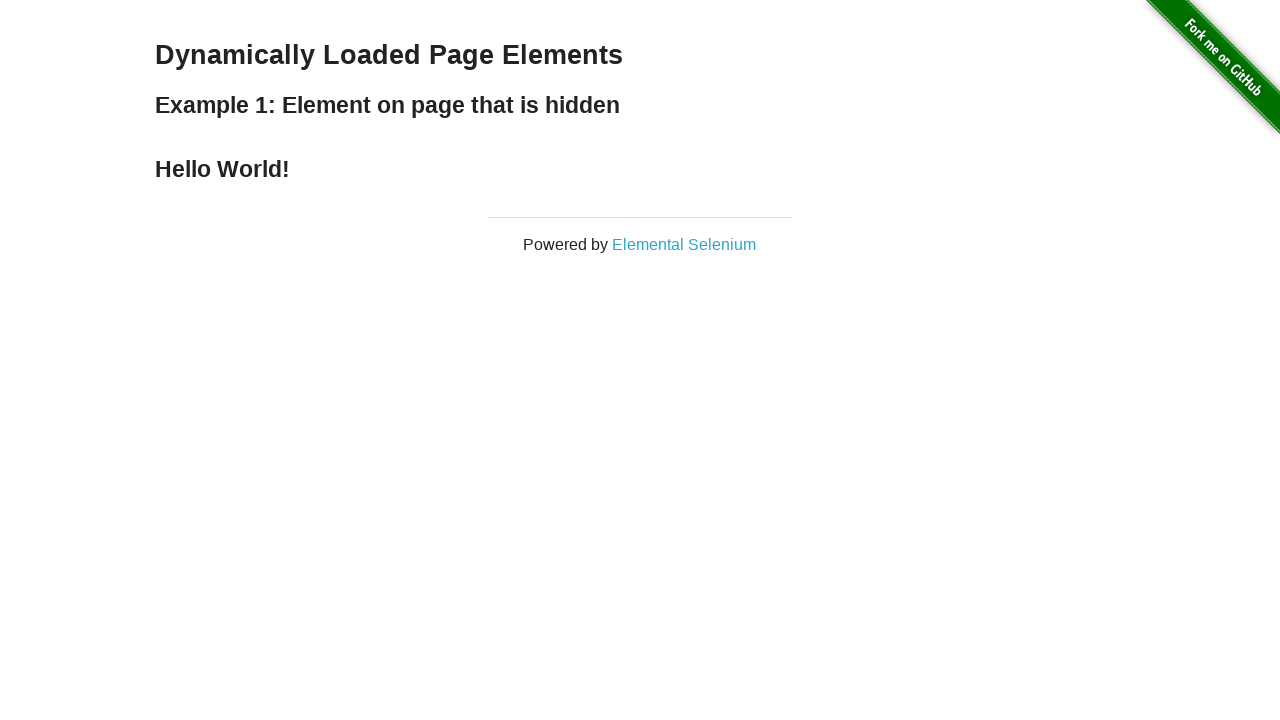

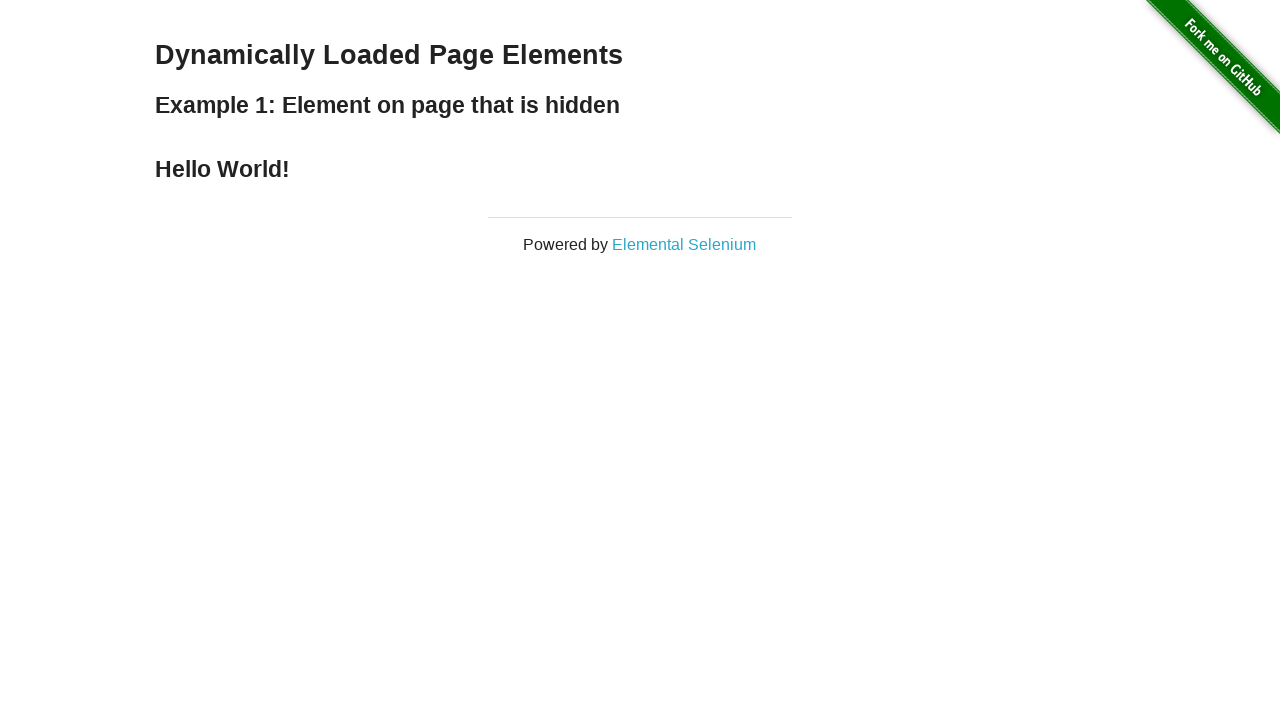